Tests JavaScript alert functionality by clicking the first button, accepting the alert, and verifying the success message

Starting URL: https://the-internet.herokuapp.com/javascript_alerts

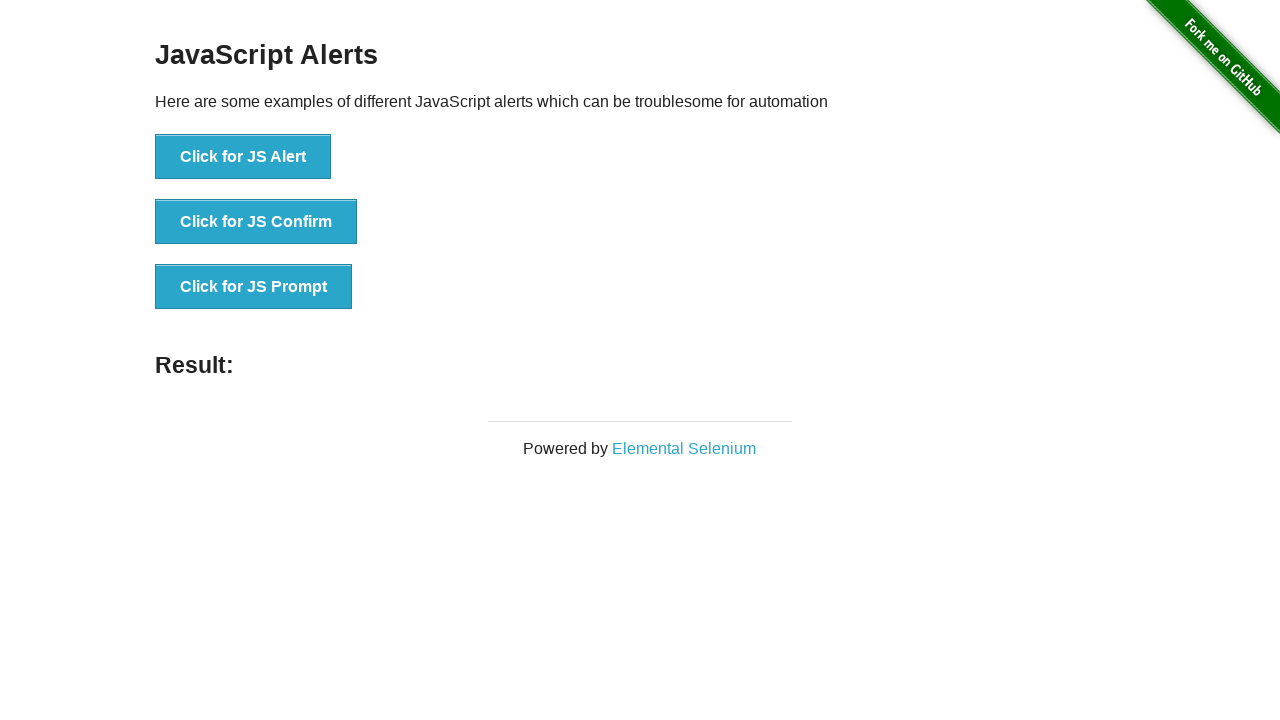

Clicked the first button to trigger JavaScript alert at (243, 157) on text='Click for JS Alert'
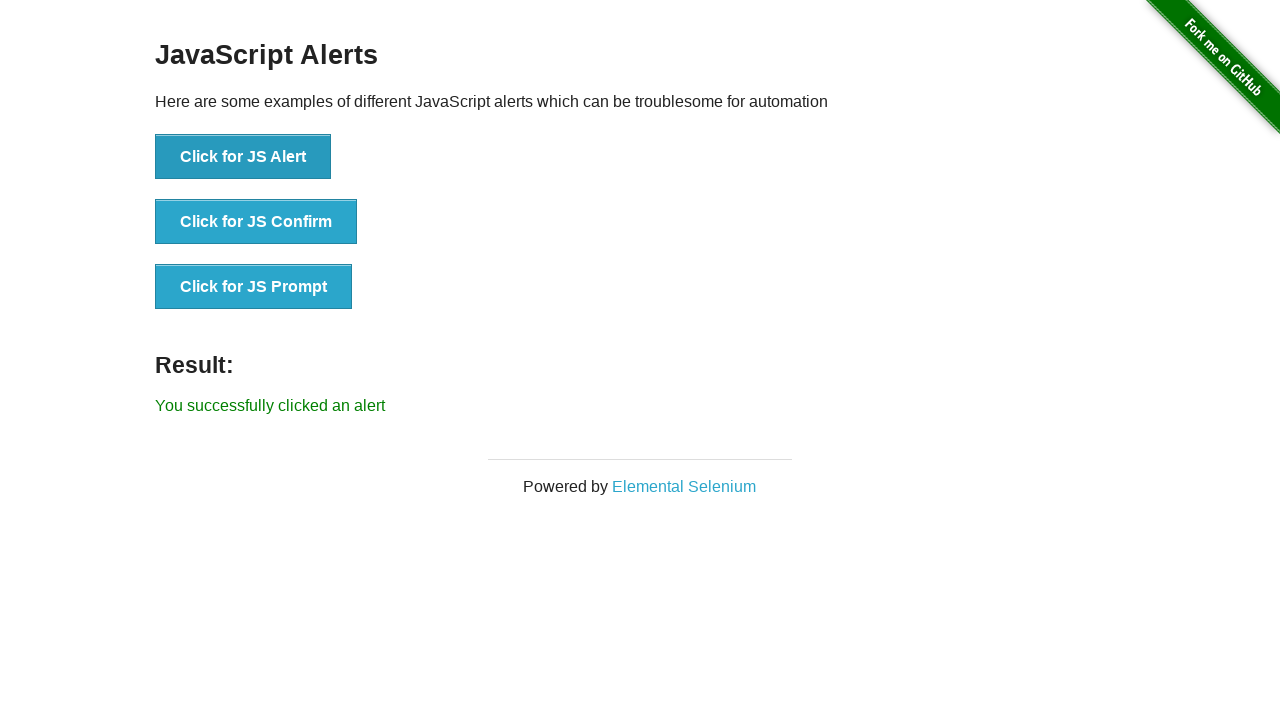

Set up dialog handler to accept the alert
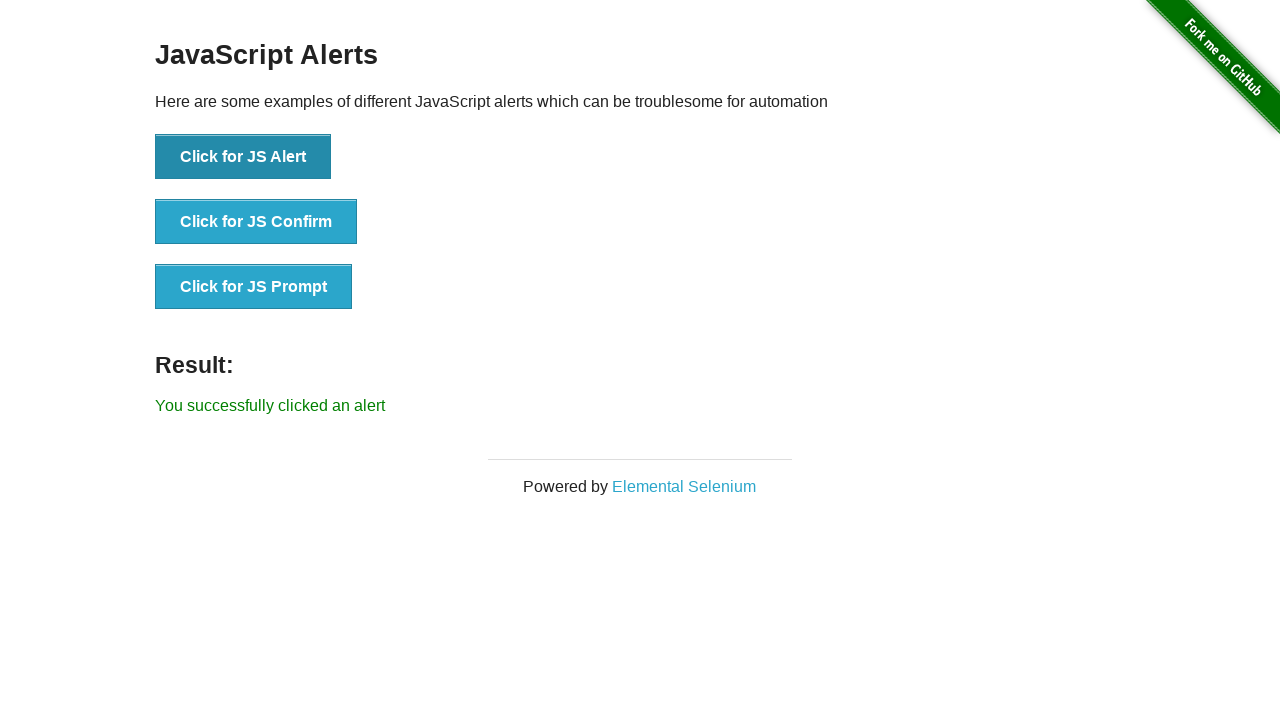

Located the result message element
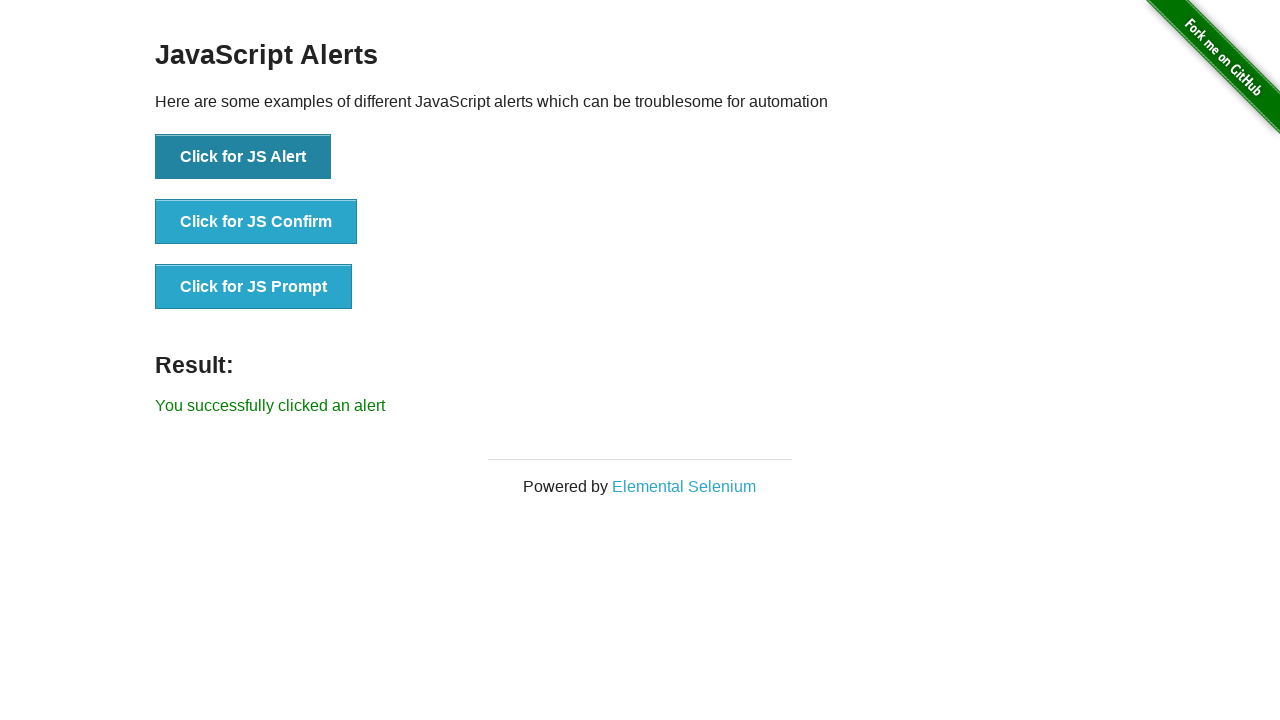

Verified success message 'You successfully clicked an alert' is displayed
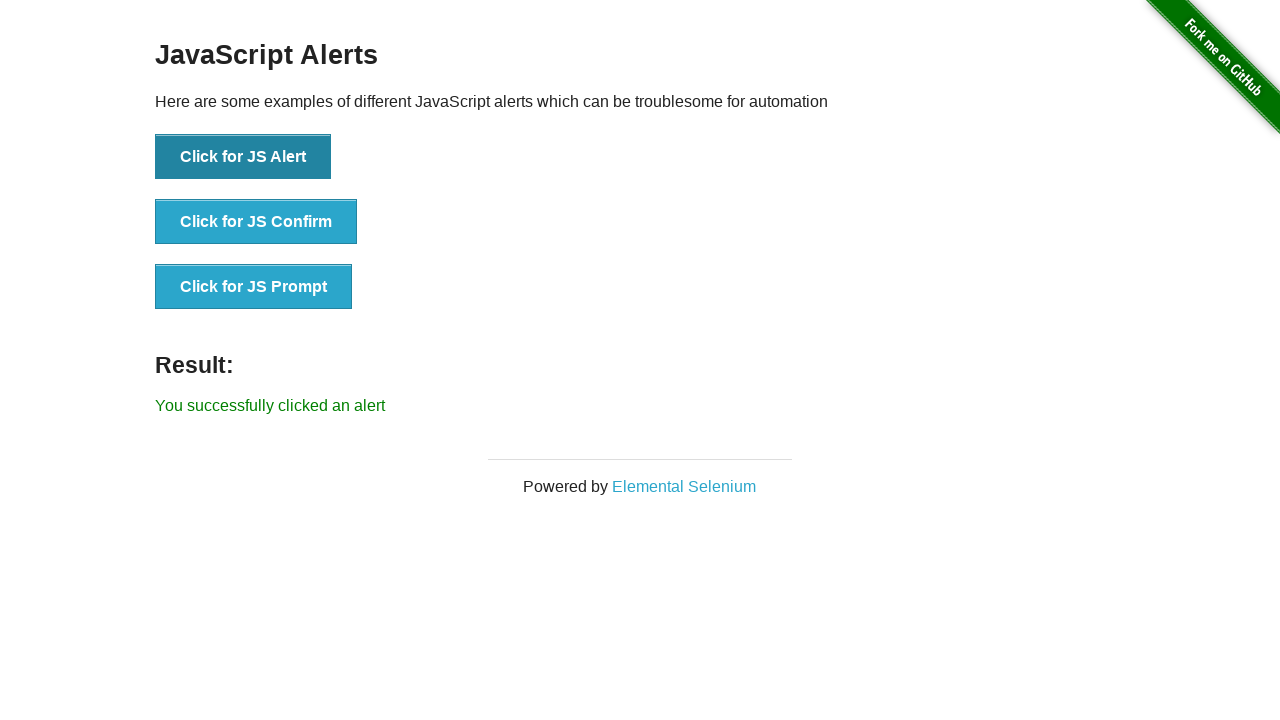

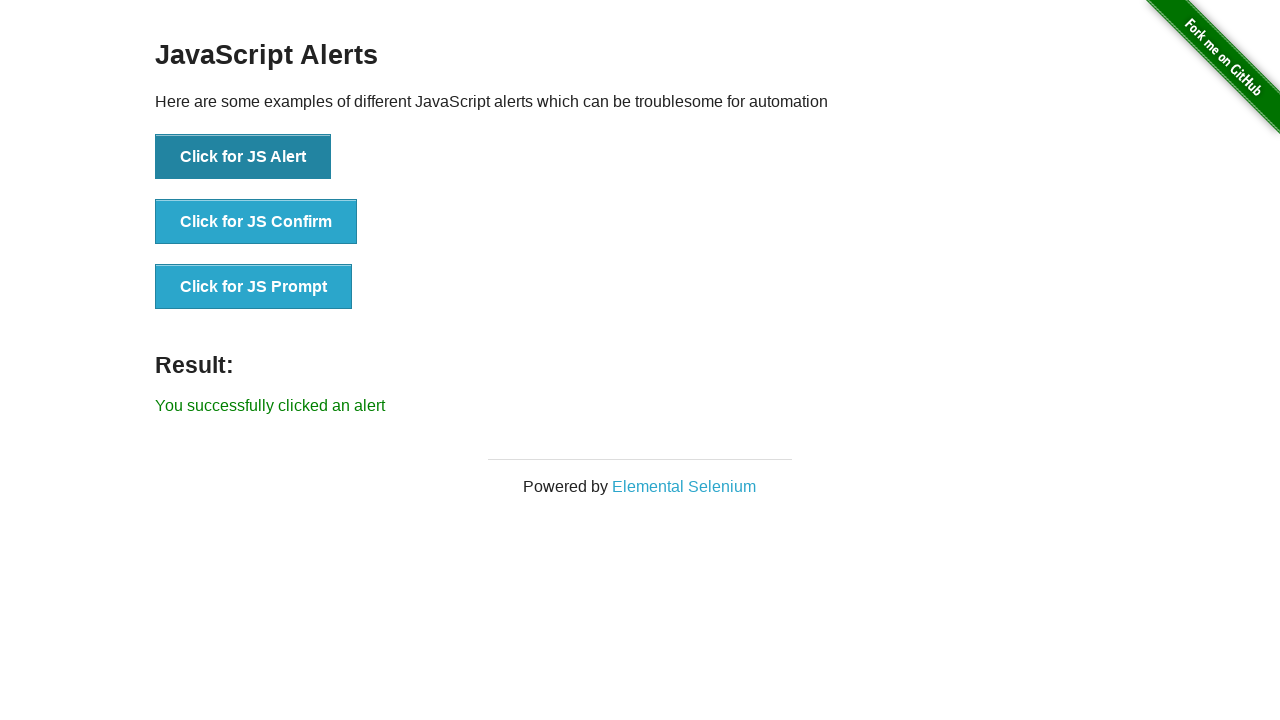